Waits for visibility of element containing "dev magic" text and verifies content

Starting URL: https://kristinek.github.io/site/examples/sync

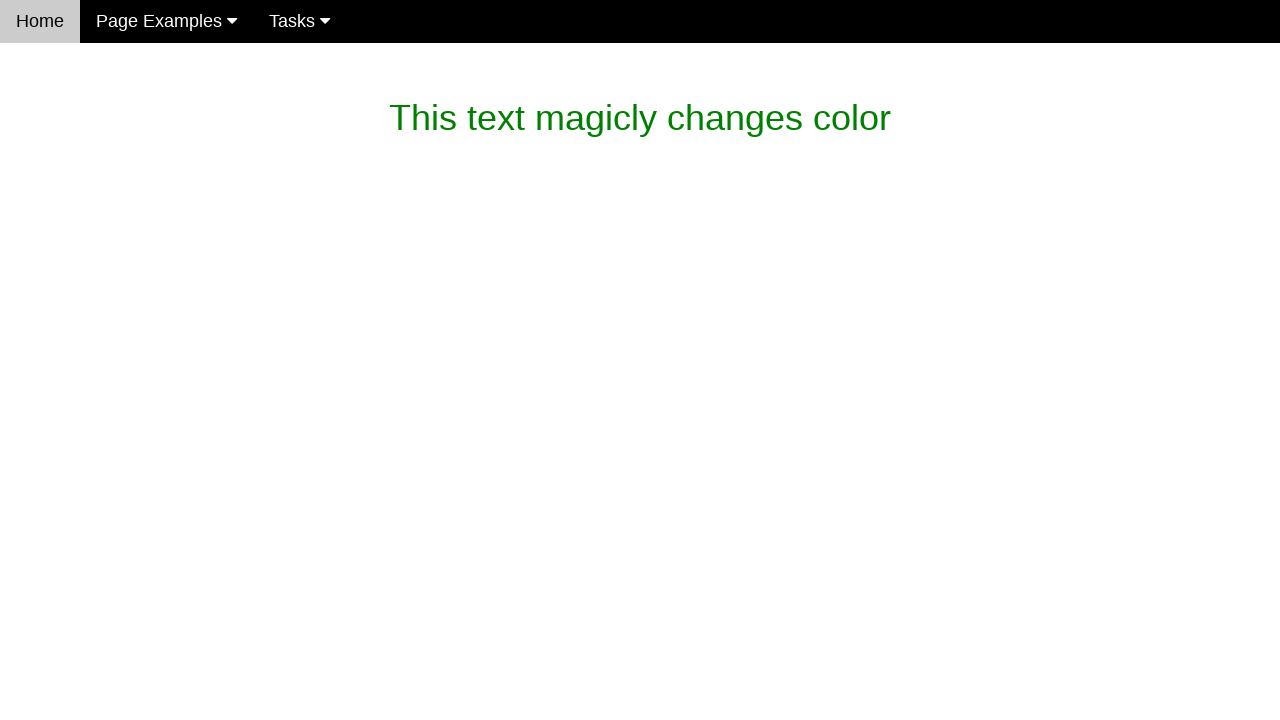

Waited for element containing 'dev magic' text to be visible
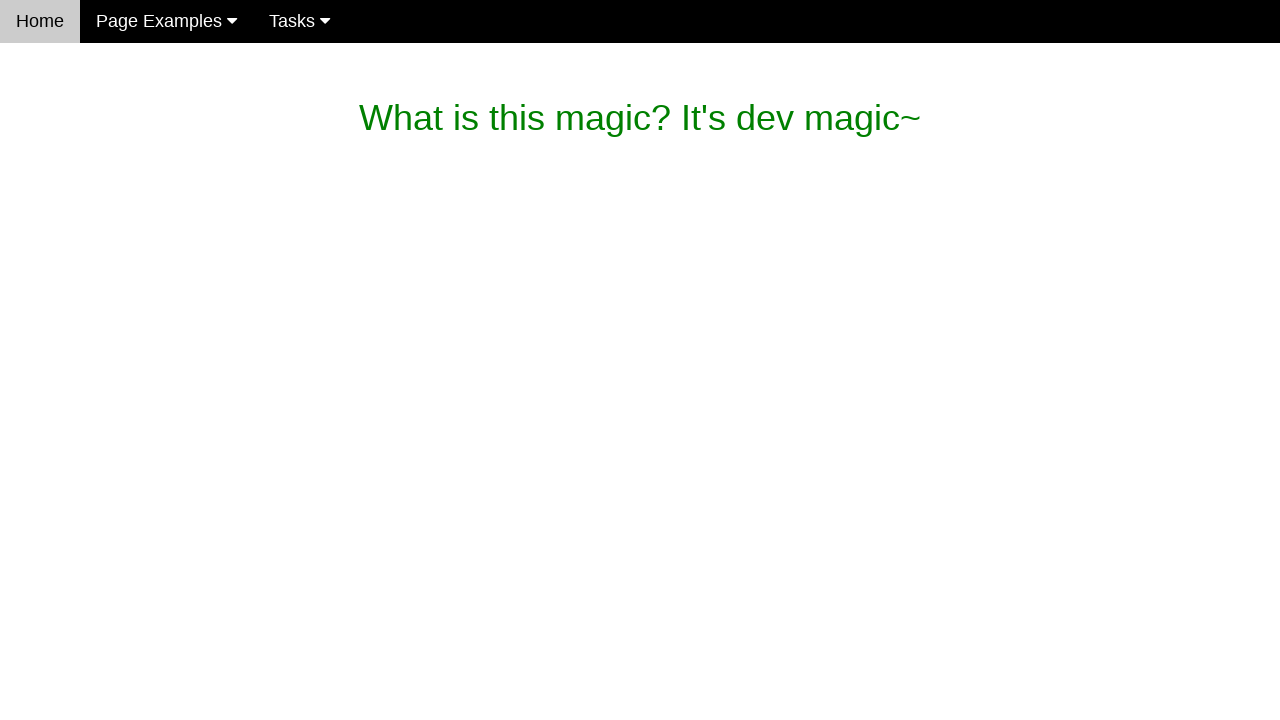

Verified text content matches expected 'What is this magic? It's dev magic~'
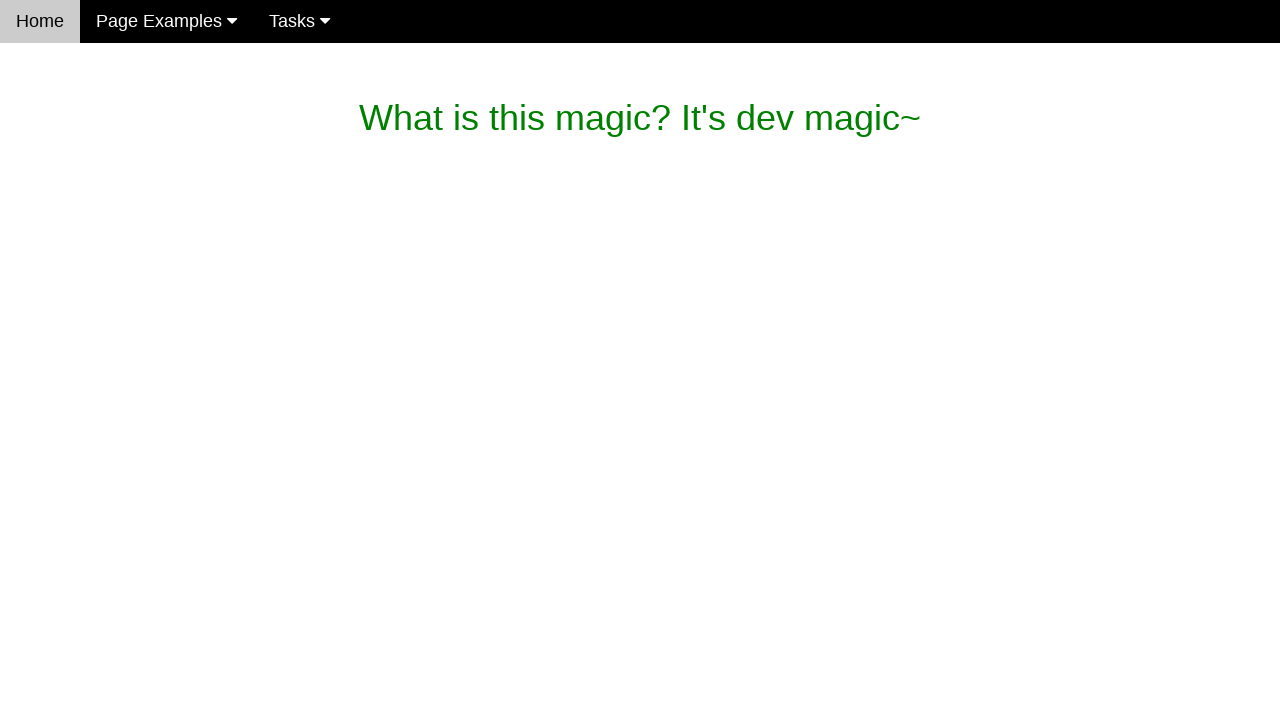

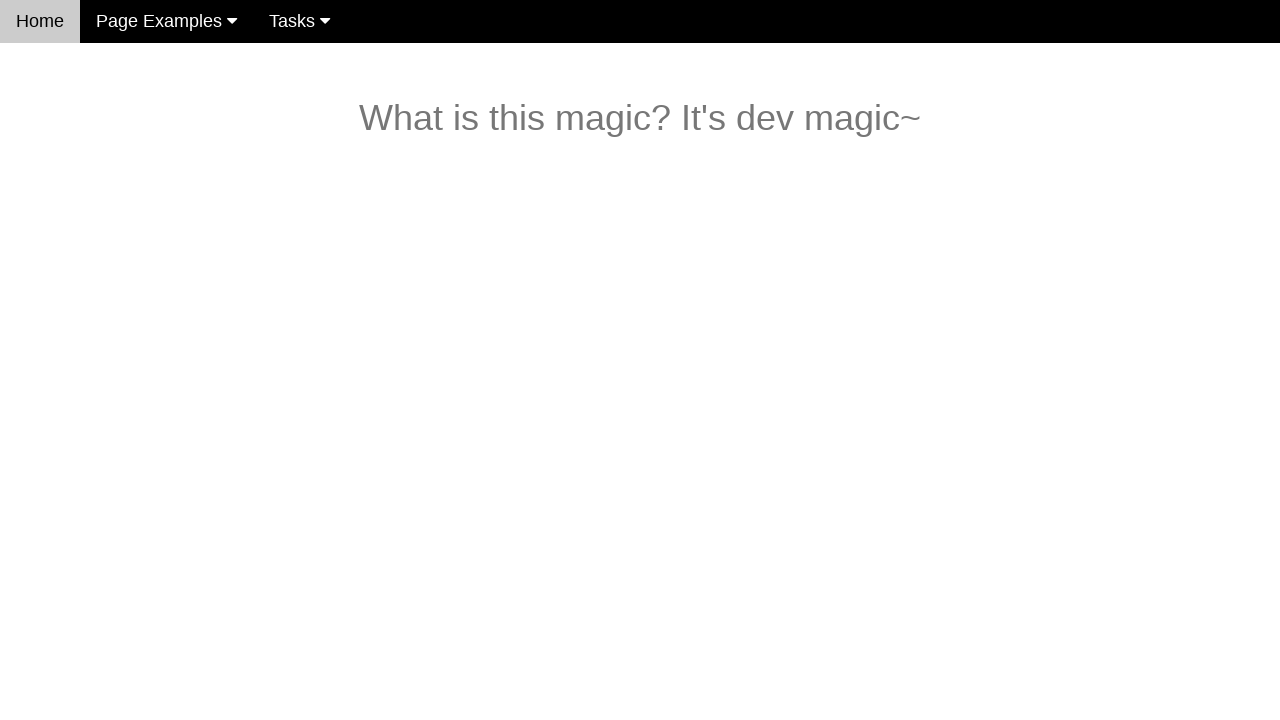